Tests the Practice Form by navigating to Forms section, filling out required fields (first name, last name, mobile number, gender), submitting the form, and closing the success modal.

Starting URL: https://demoqa.com/

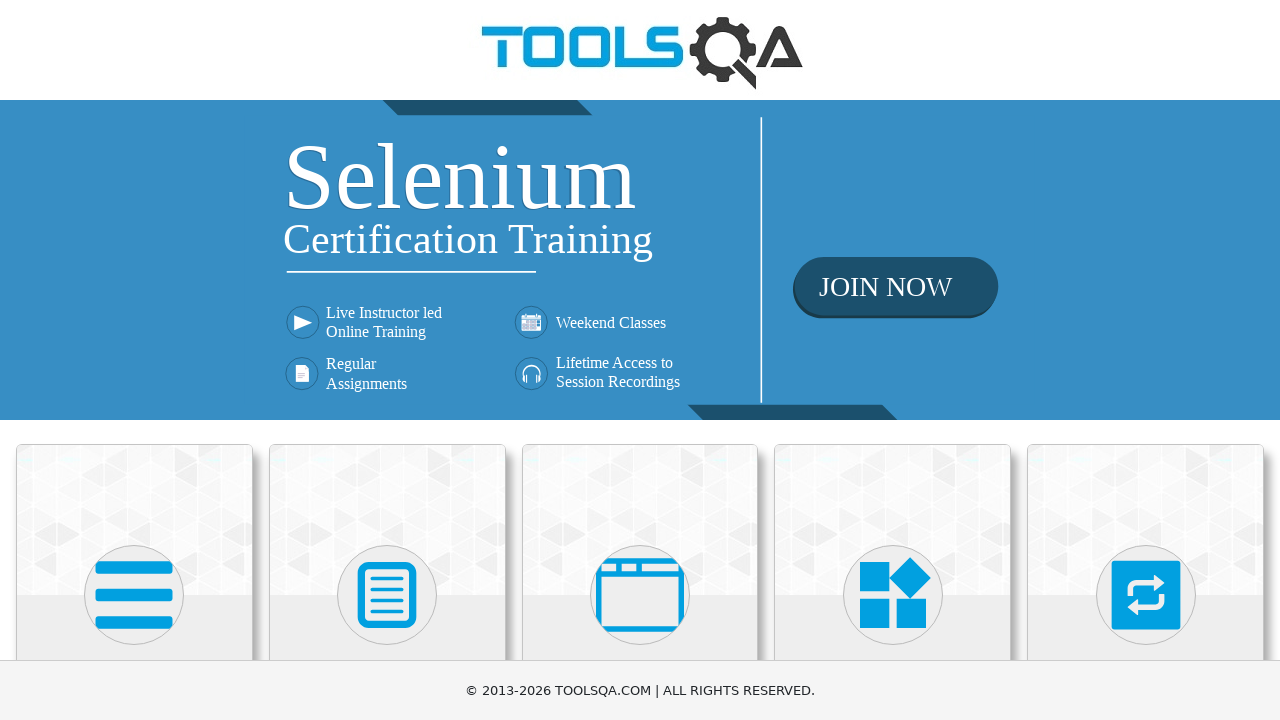

Clicked on Forms card on the home page at (387, 360) on div.card-body:has-text('Forms')
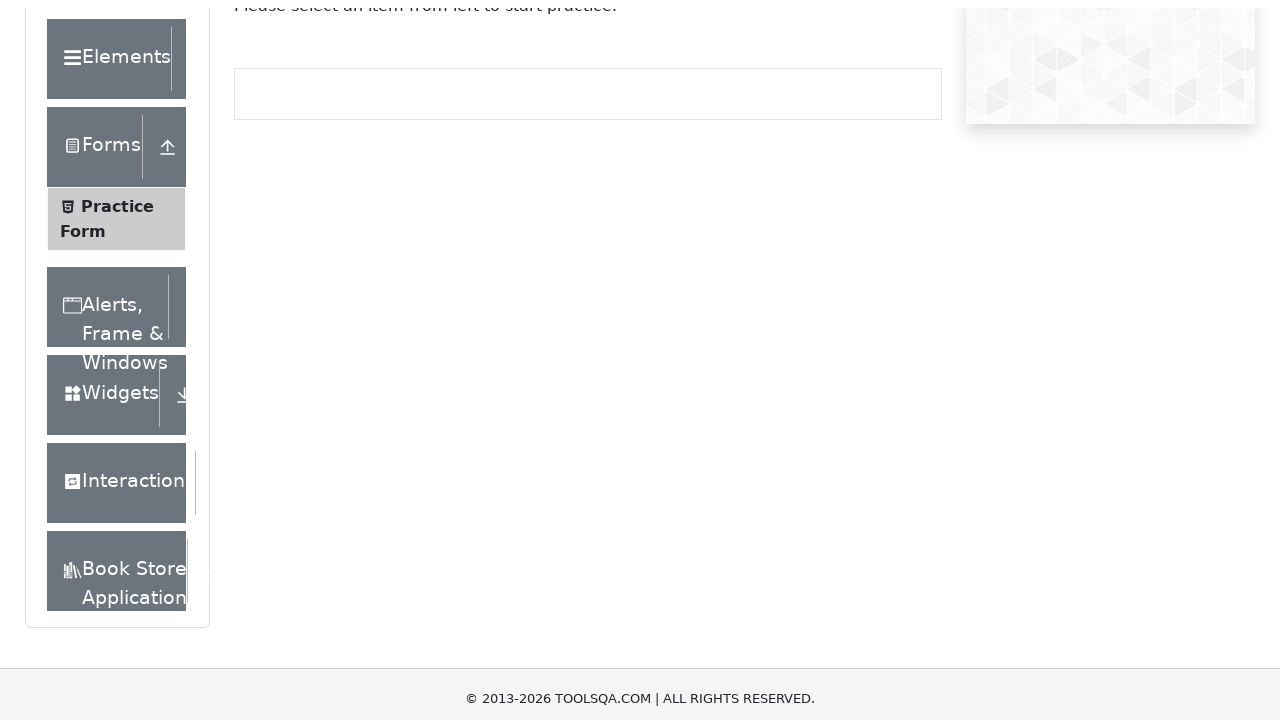

Clicked on Practice Form in the left menu at (117, 336) on text=Practice Form
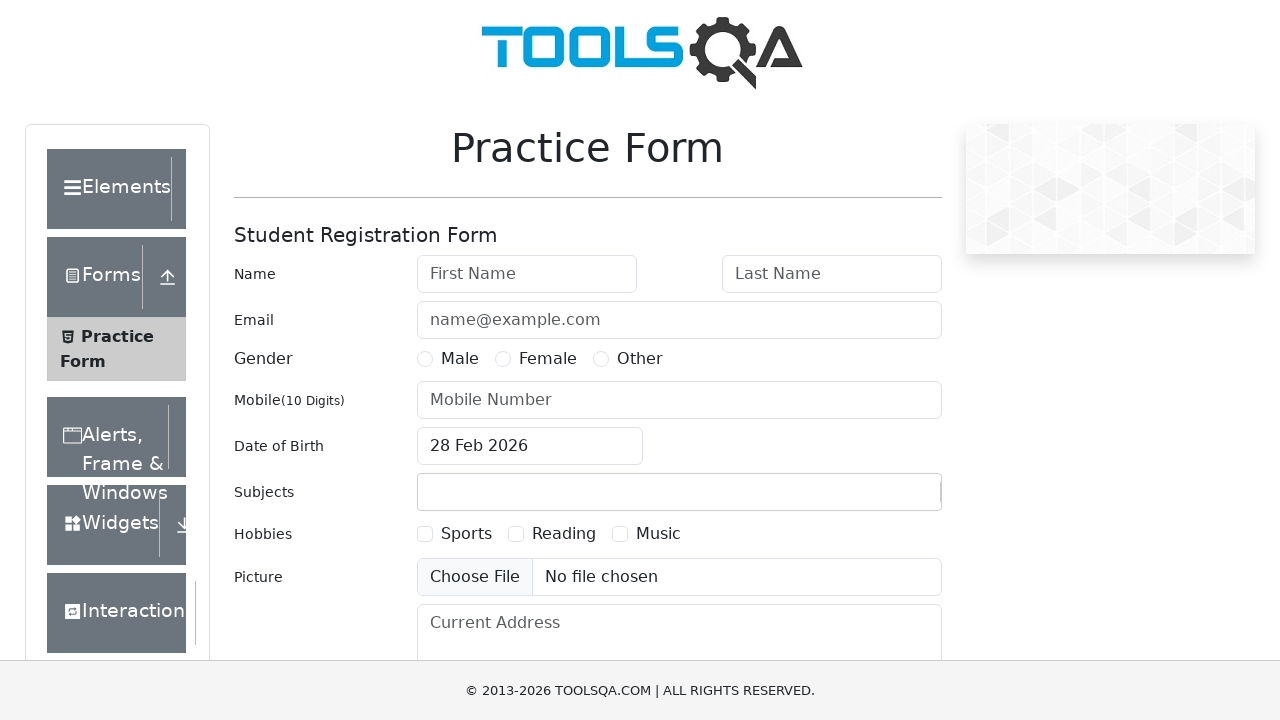

Practice Form loaded successfully
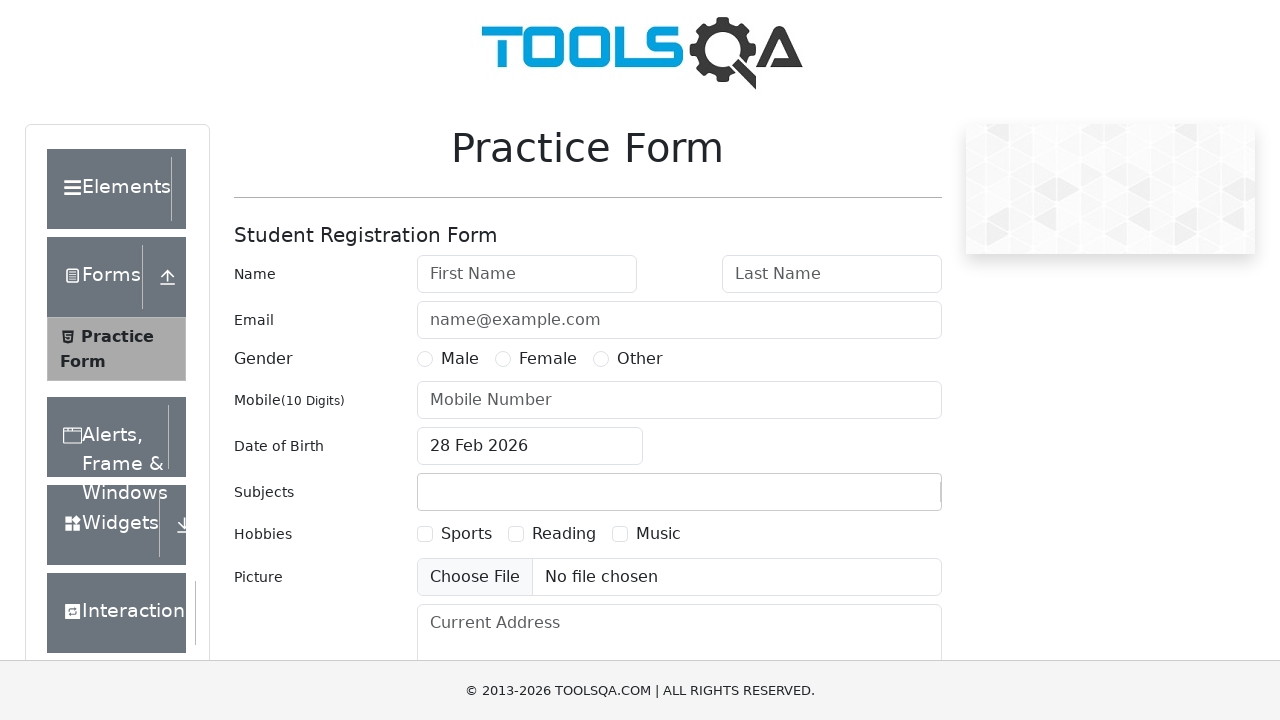

Filled first name field with 'First Value' on #firstName
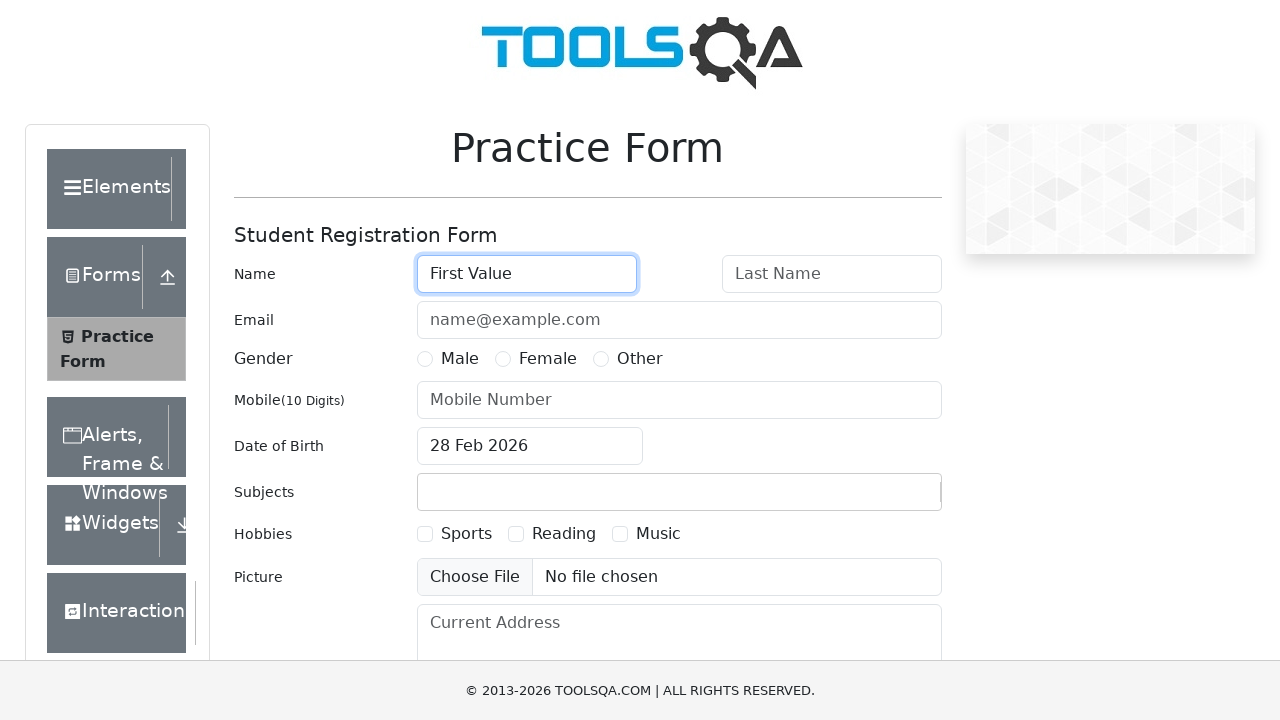

Filled last name field with 'Last Value' on #lastName
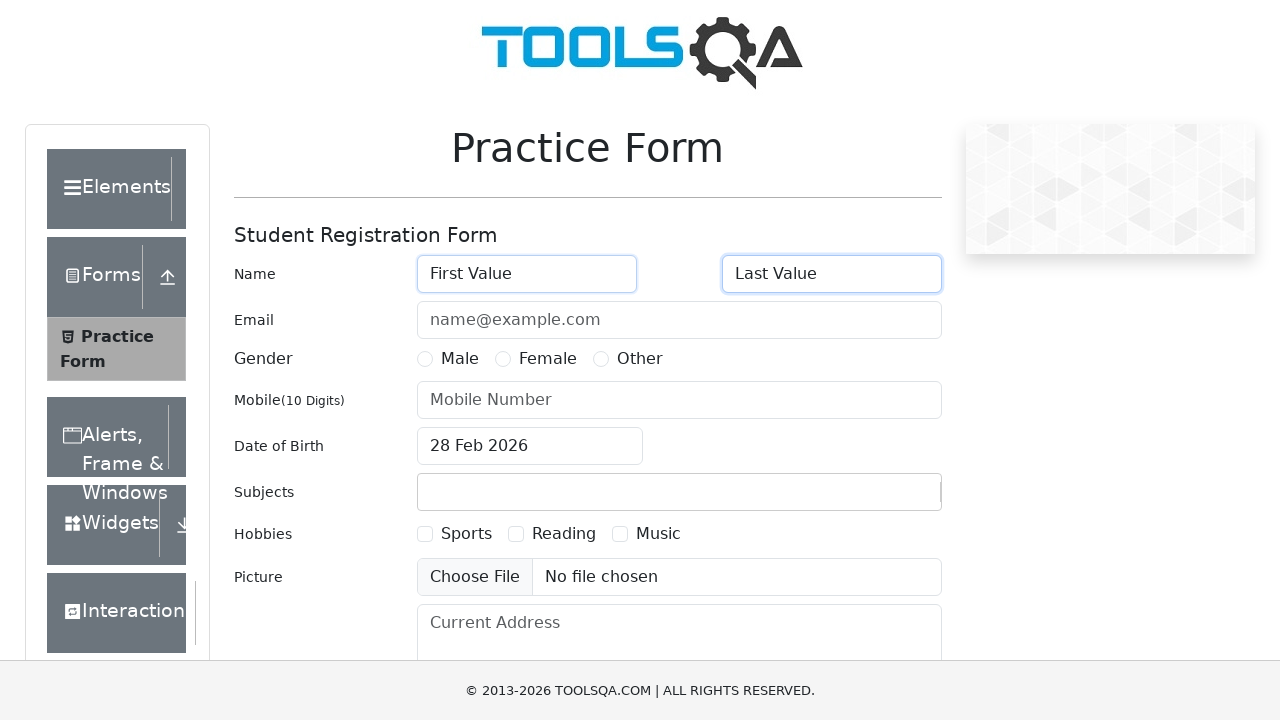

Filled mobile number field with '03331234567' on #userNumber
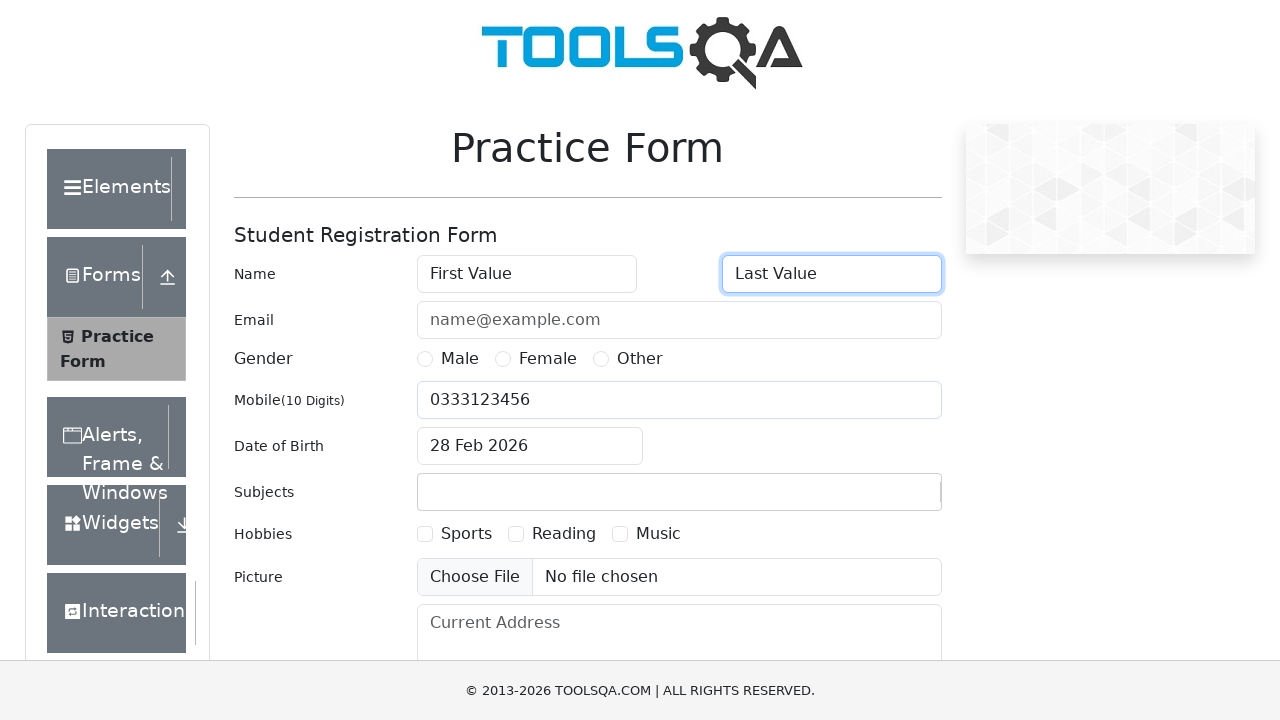

Selected Male gender option at (460, 359) on label[for='gender-radio-1']
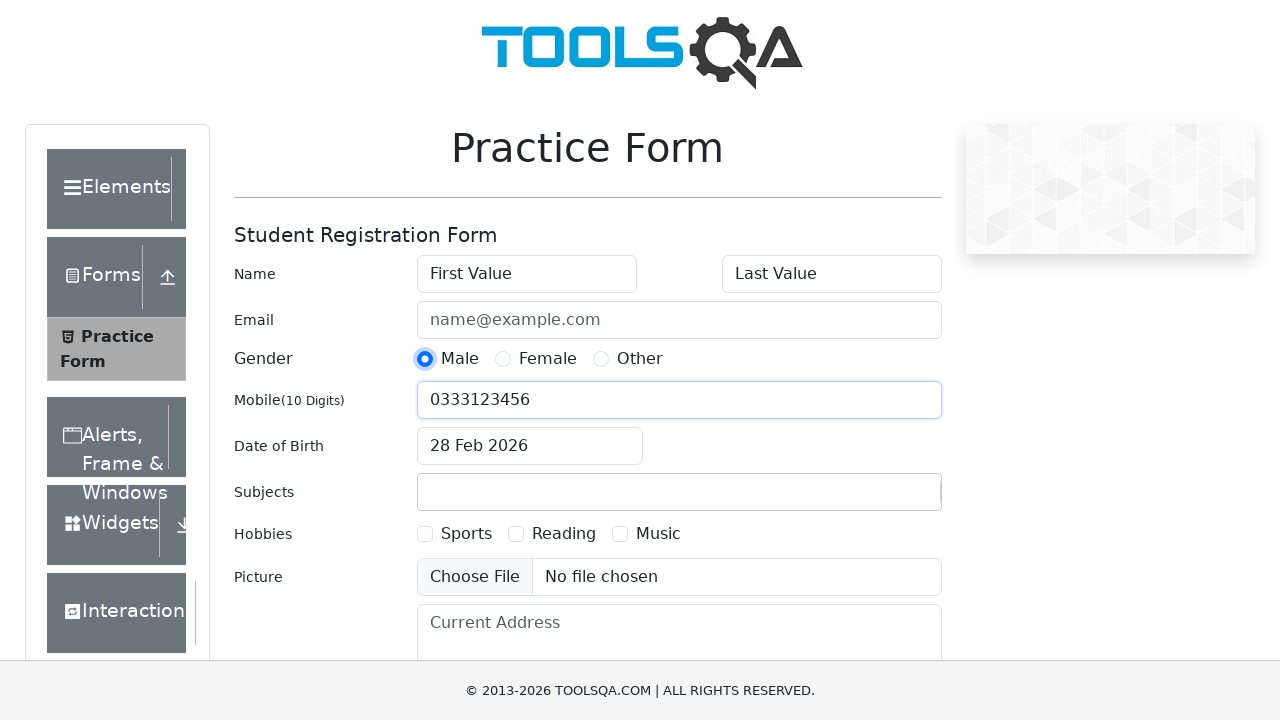

Clicked submit button to submit the form at (885, 499) on #submit
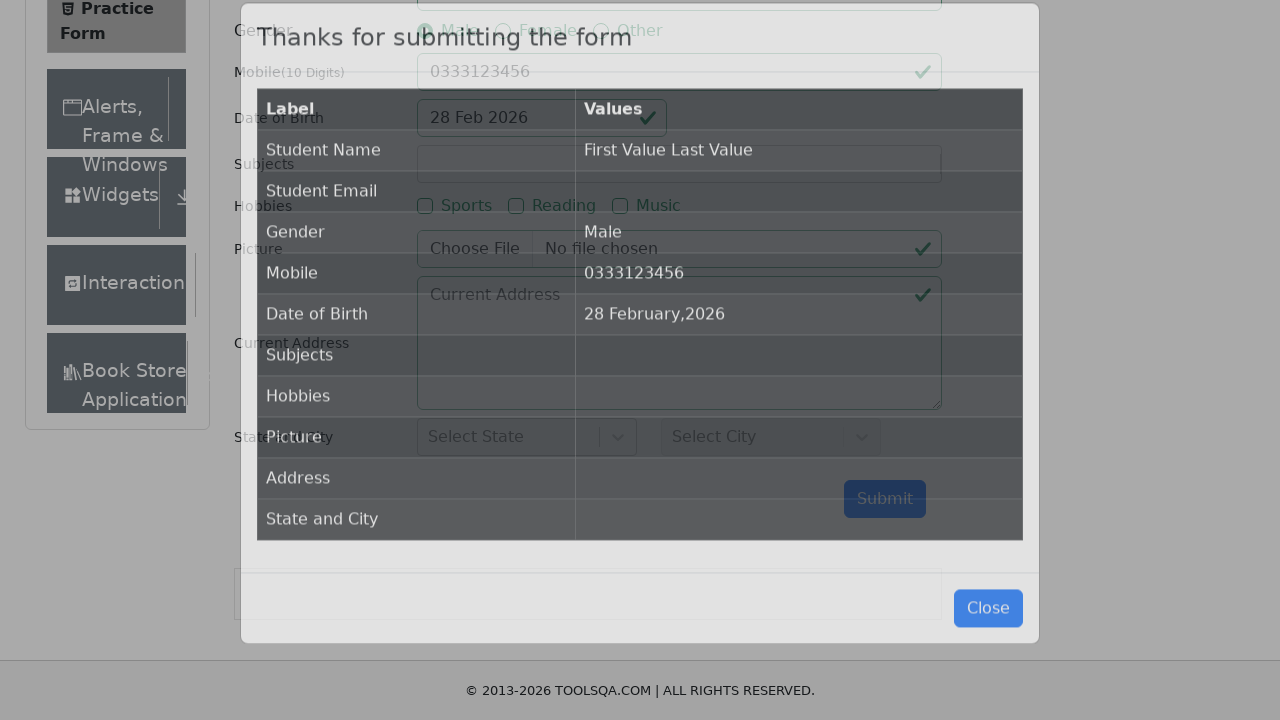

Success modal appeared
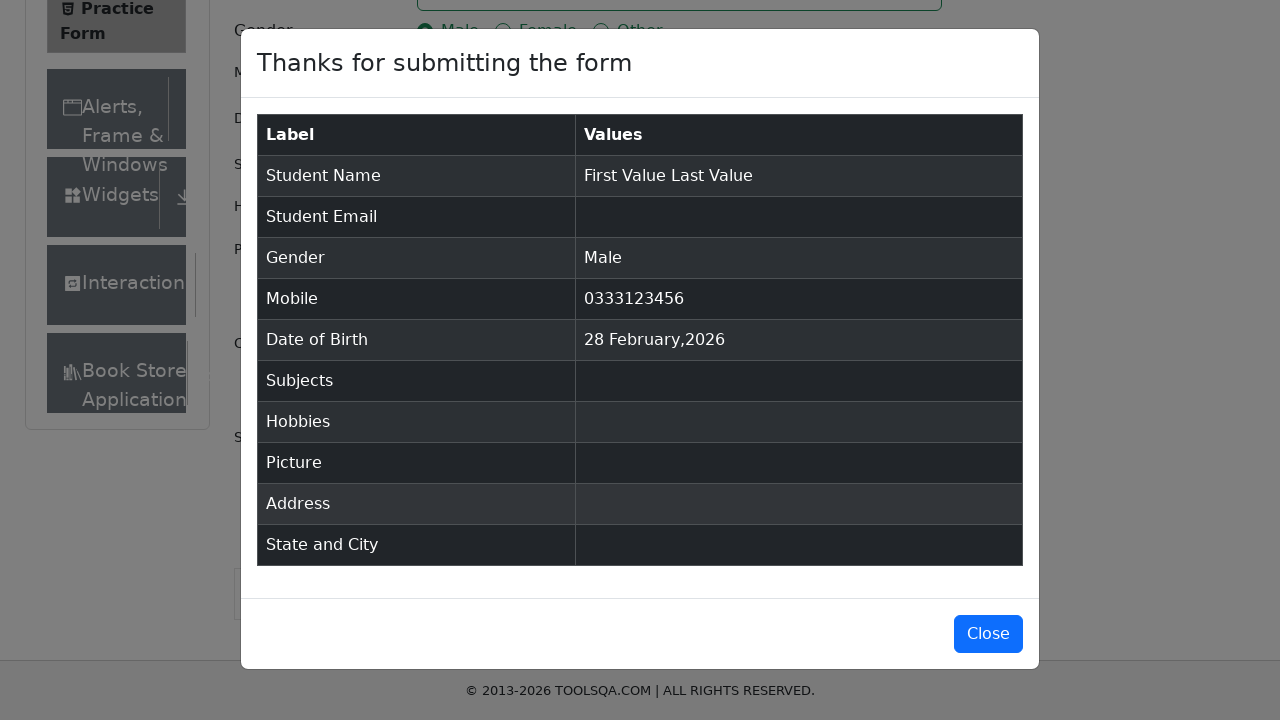

Closed the success modal at (988, 634) on #closeLargeModal
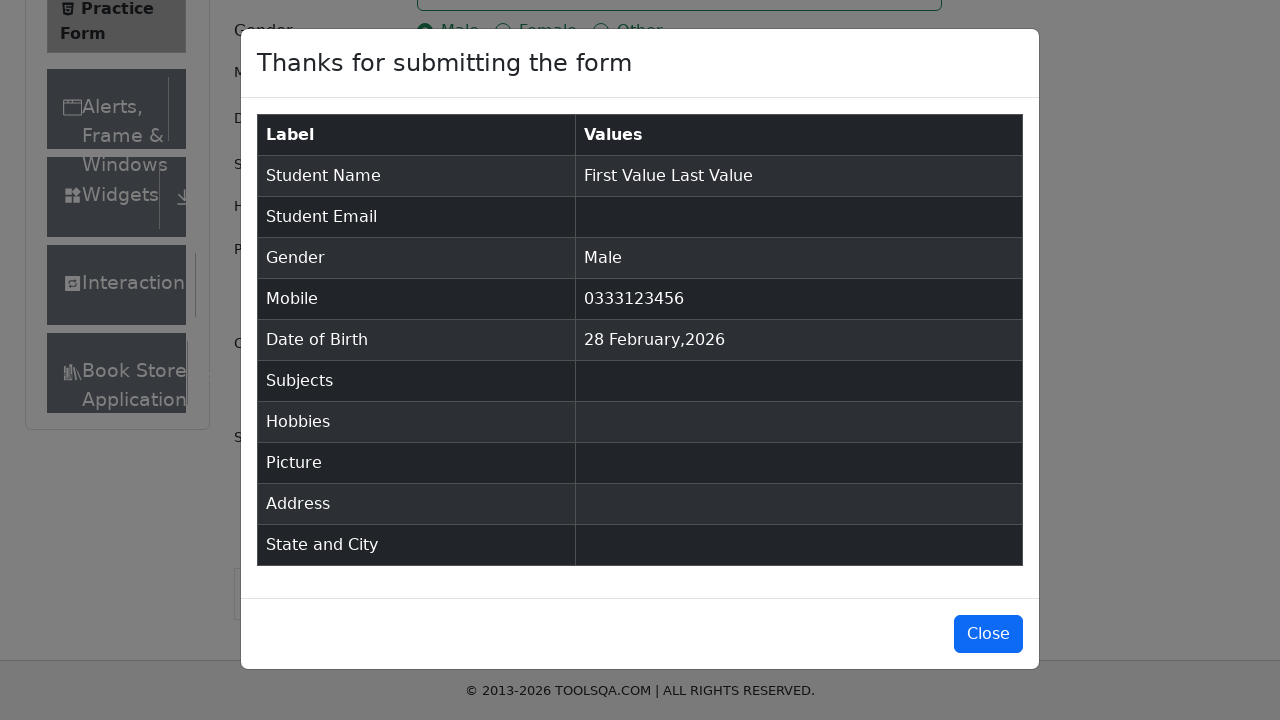

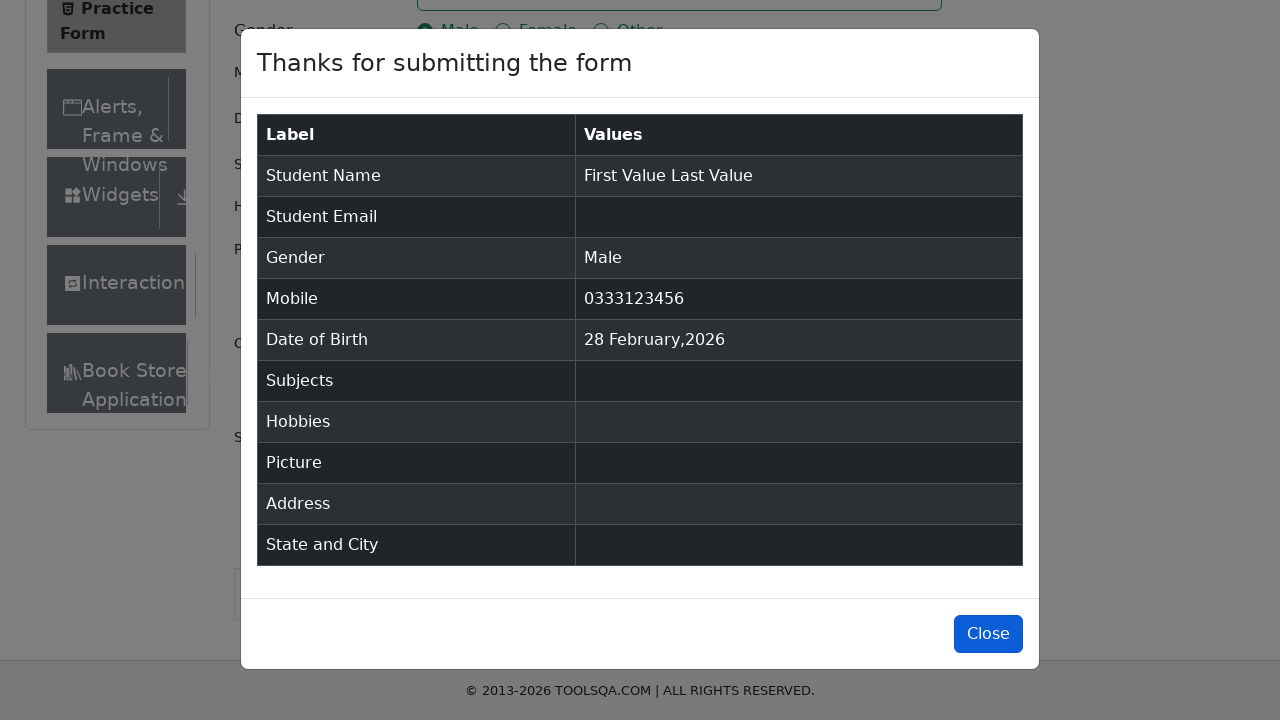